Tests JavaScript confirm dialog by clicking confirm button and dismissing the dialog

Starting URL: https://the-internet.herokuapp.com/javascript_alerts

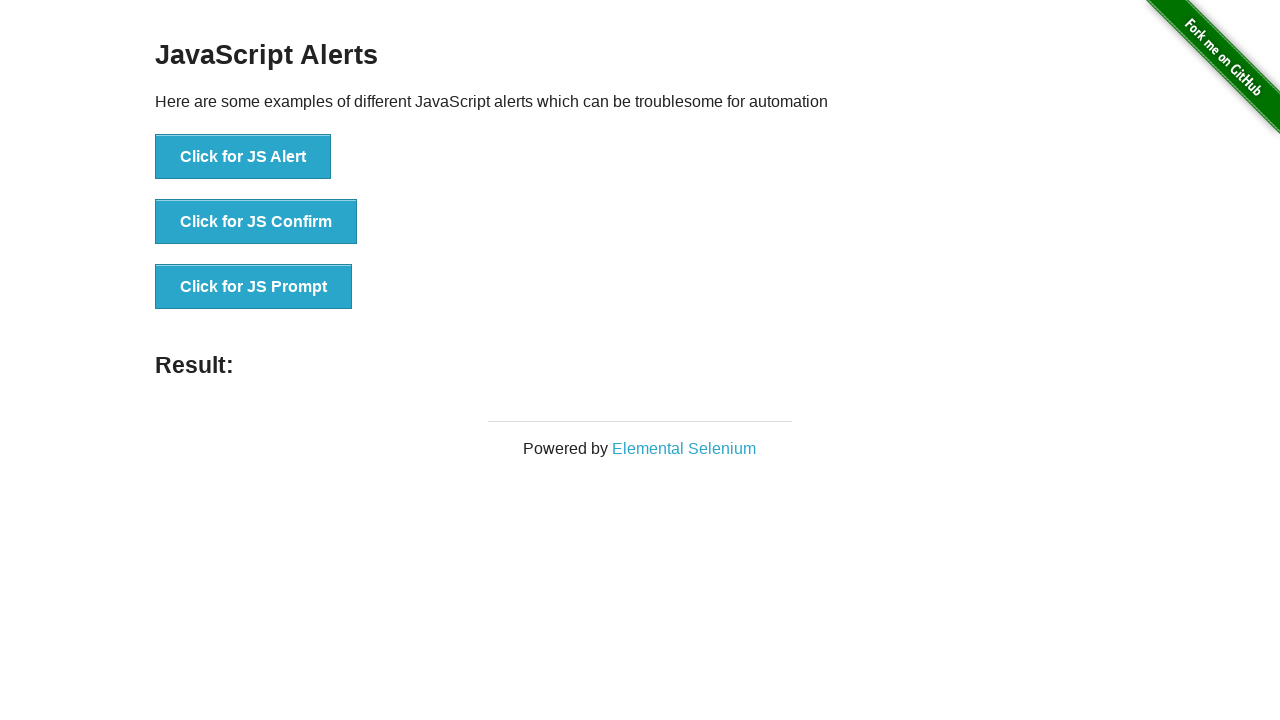

Set up dialog handler to dismiss confirm dialog
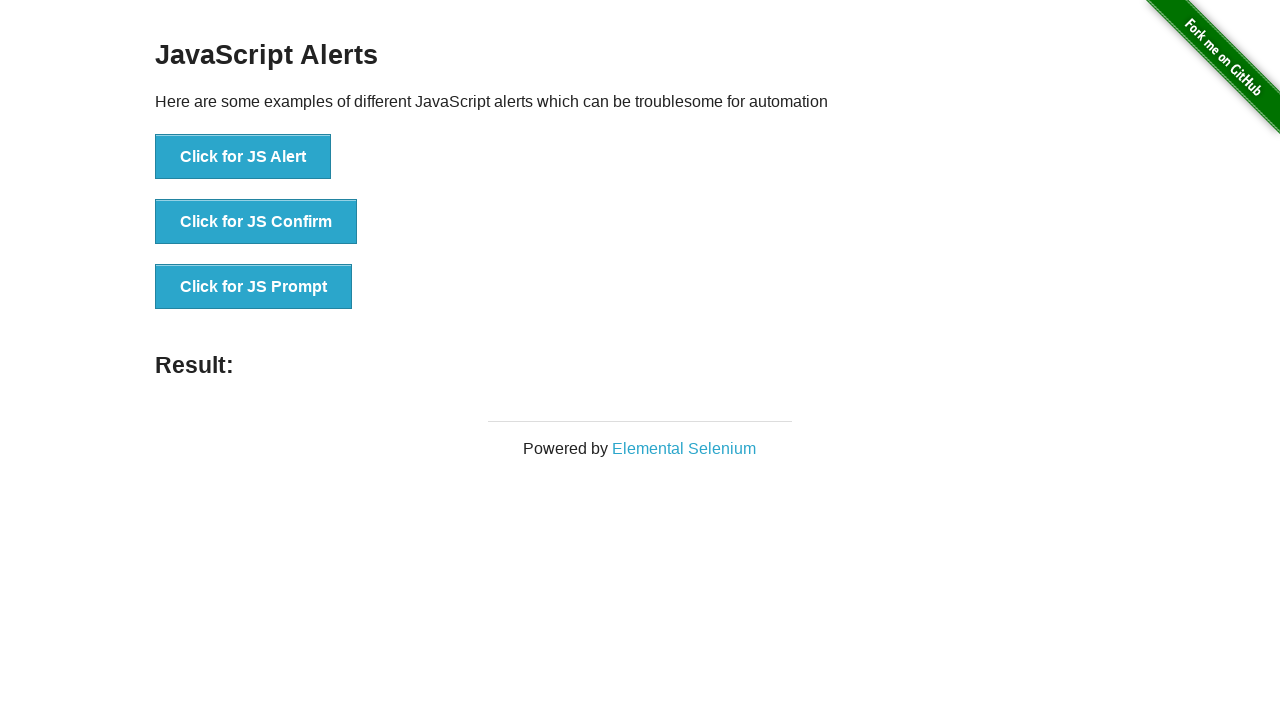

Clicked 'Click for JS Confirm' button to trigger JavaScript confirm dialog at (256, 222) on xpath=//button[text()='Click for JS Confirm']
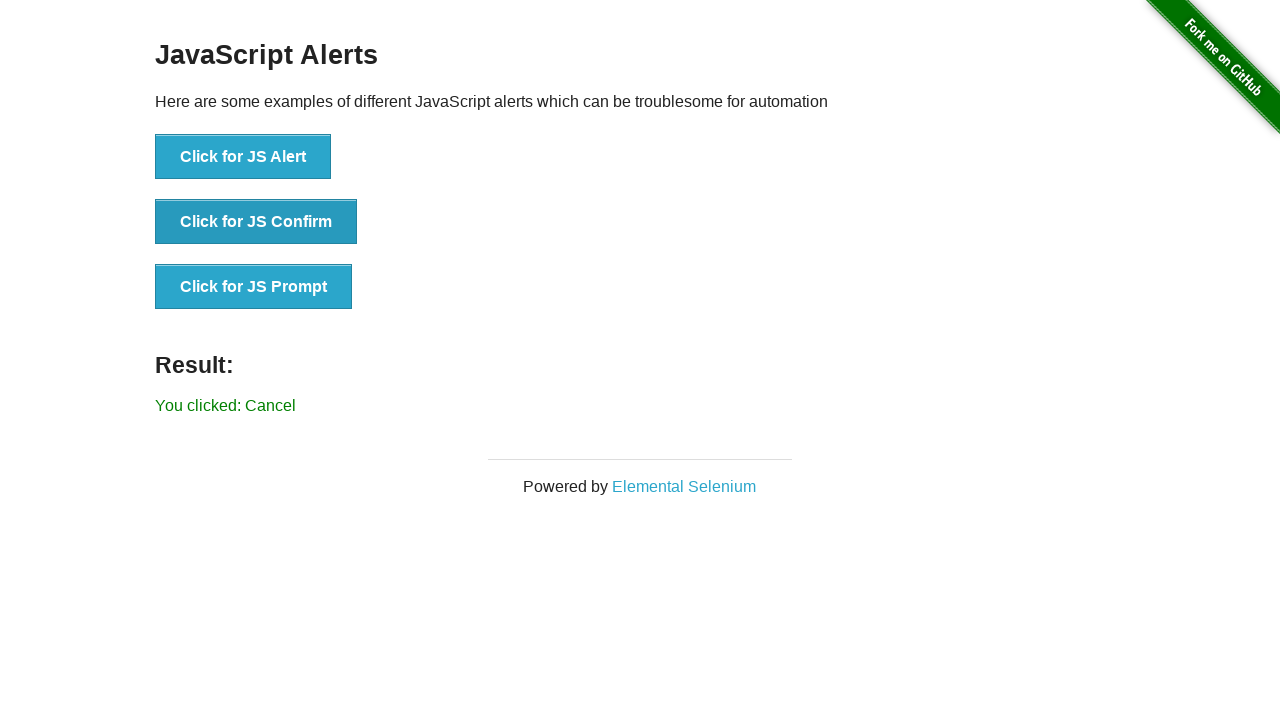

Verified result message shows 'You clicked: Cancel'
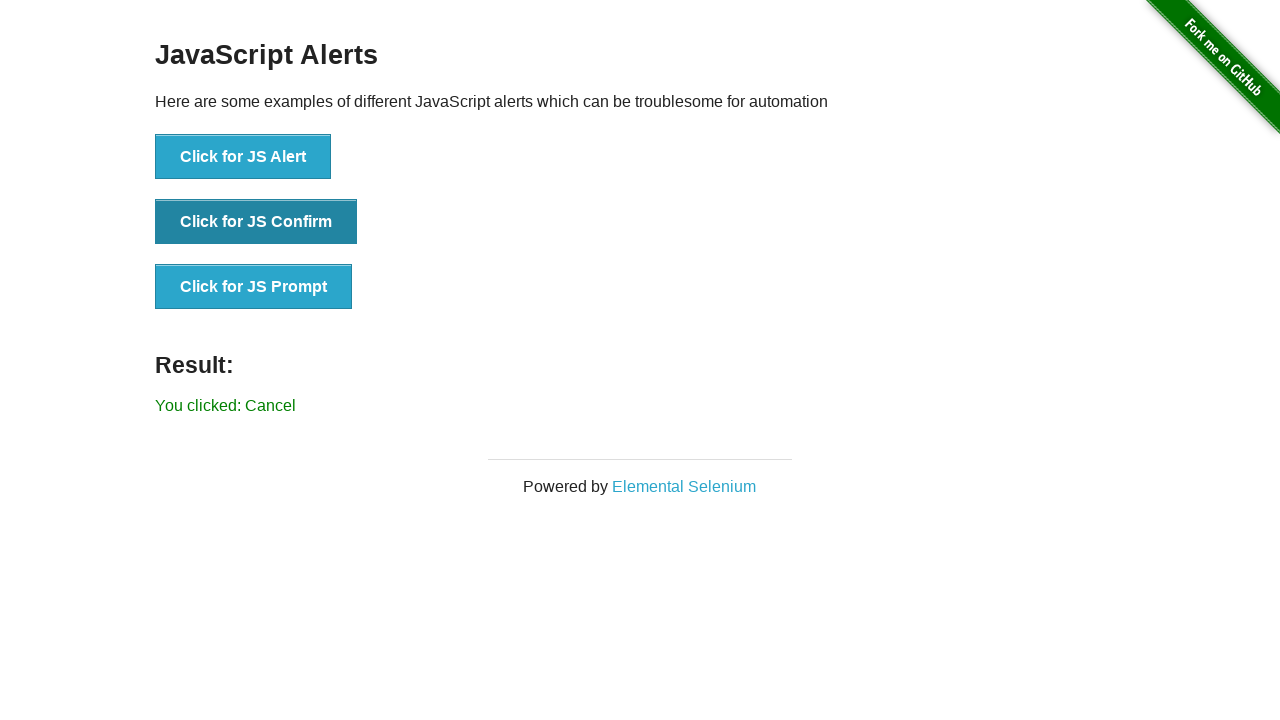

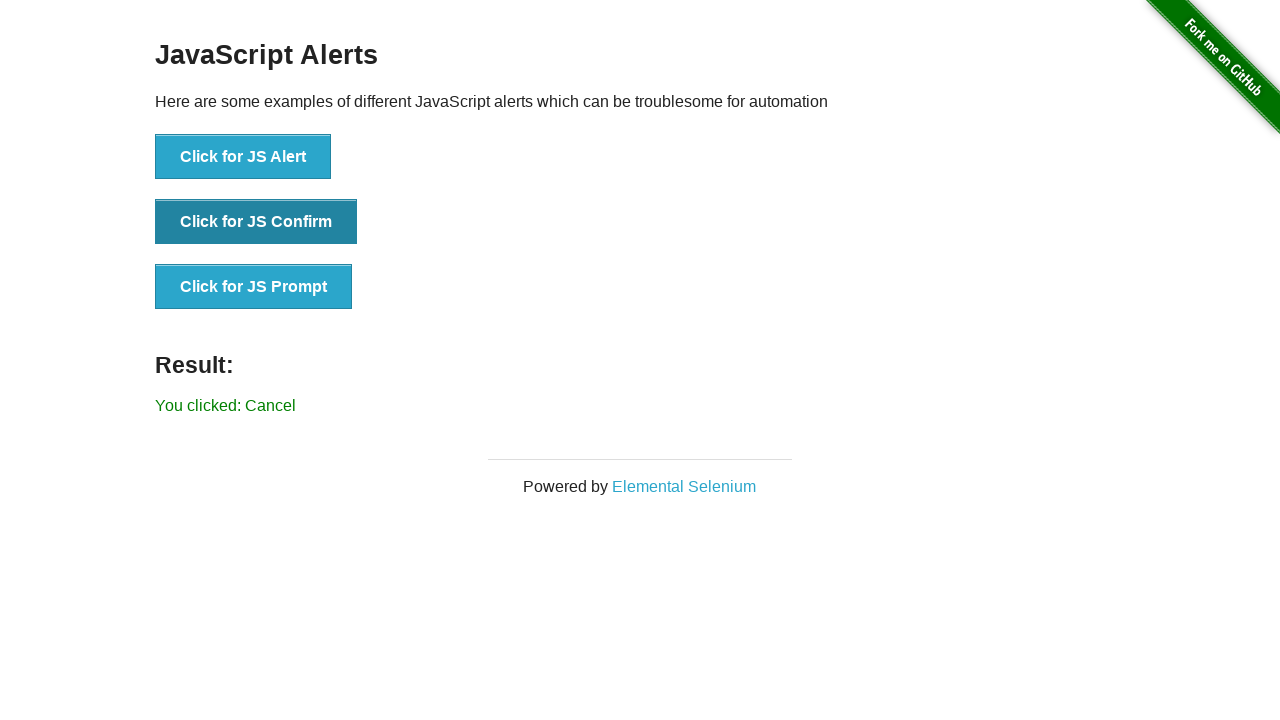